Navigates to Python.org and verifies that event information elements are present on the page

Starting URL: https://www.python.org

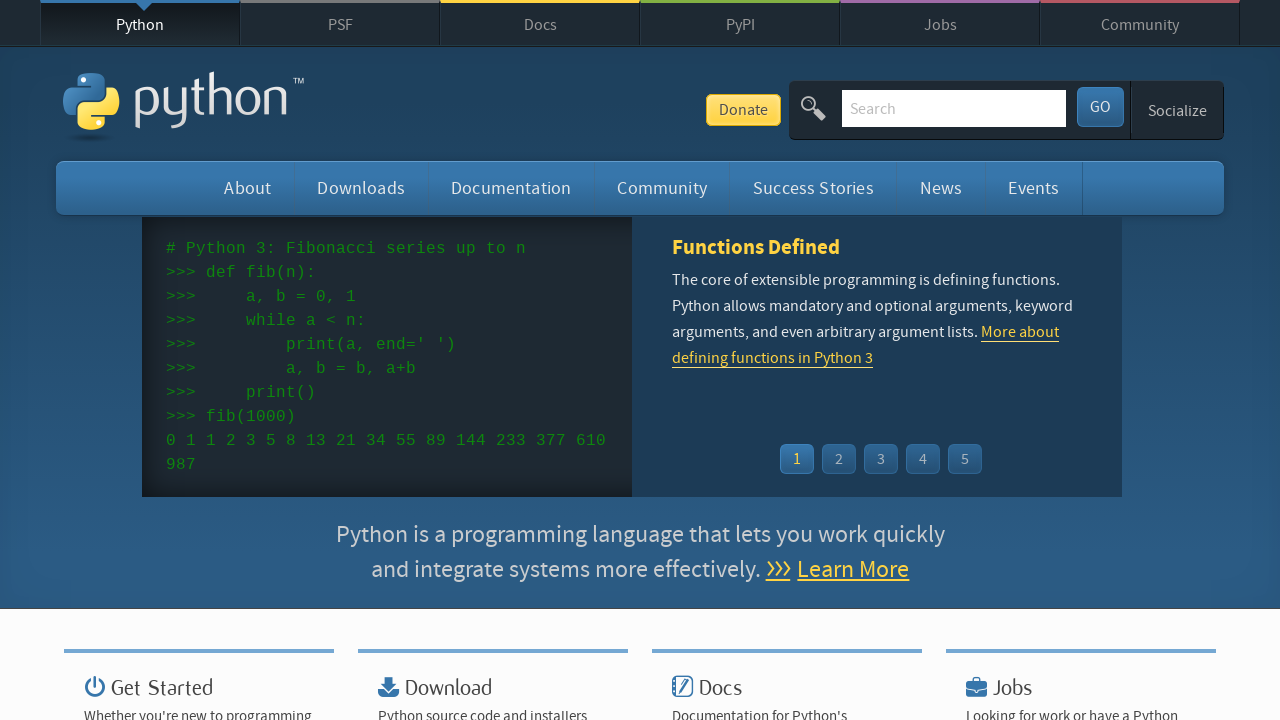

Navigated to Python.org homepage
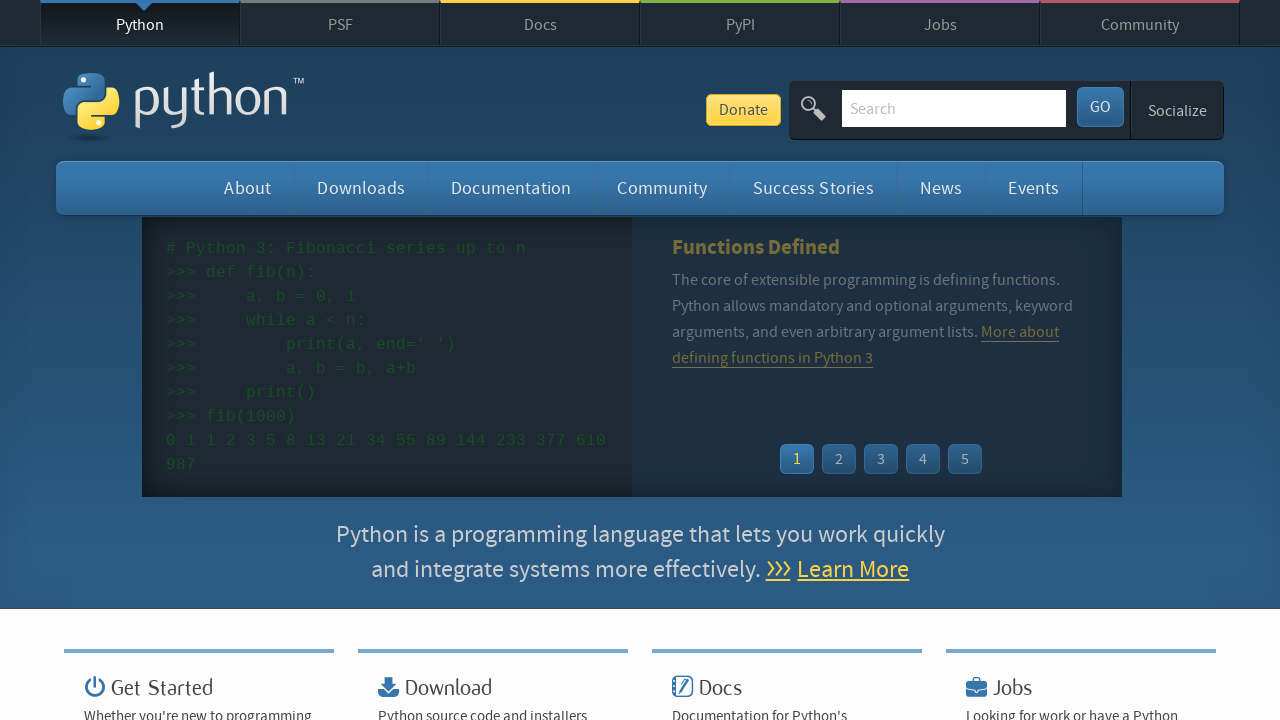

Event widget menu items loaded
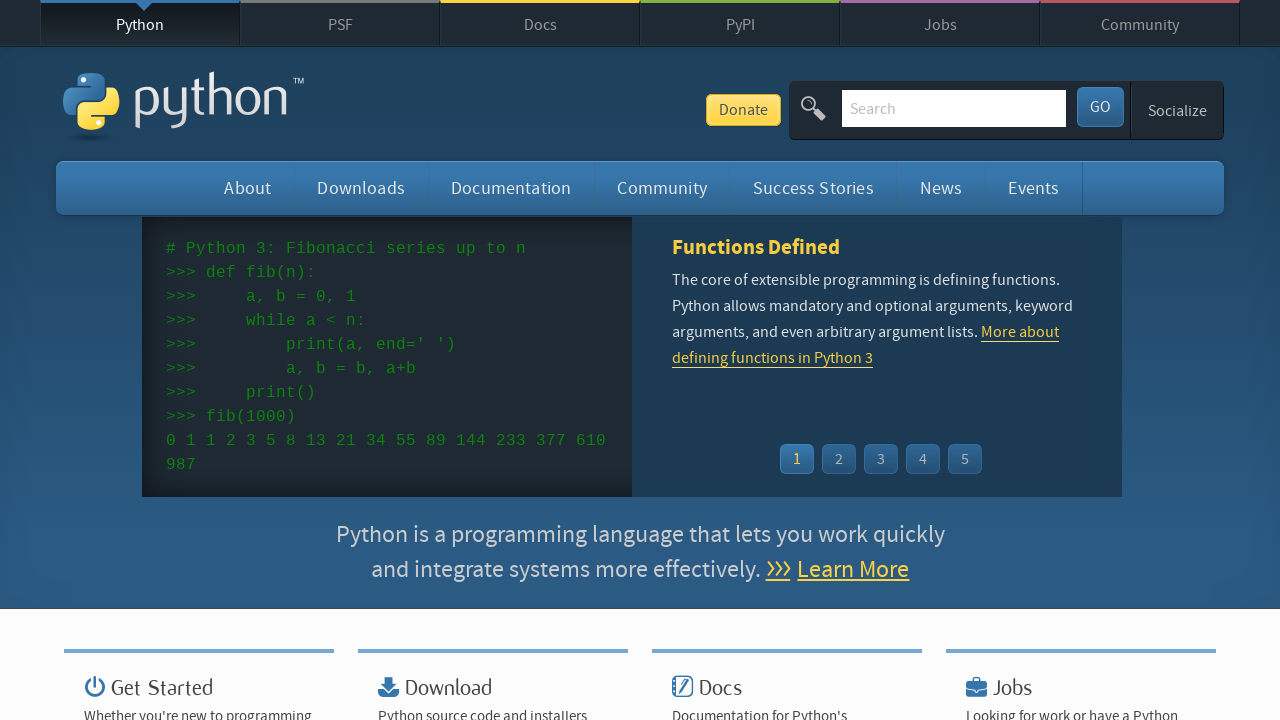

Found 5 event items on the page
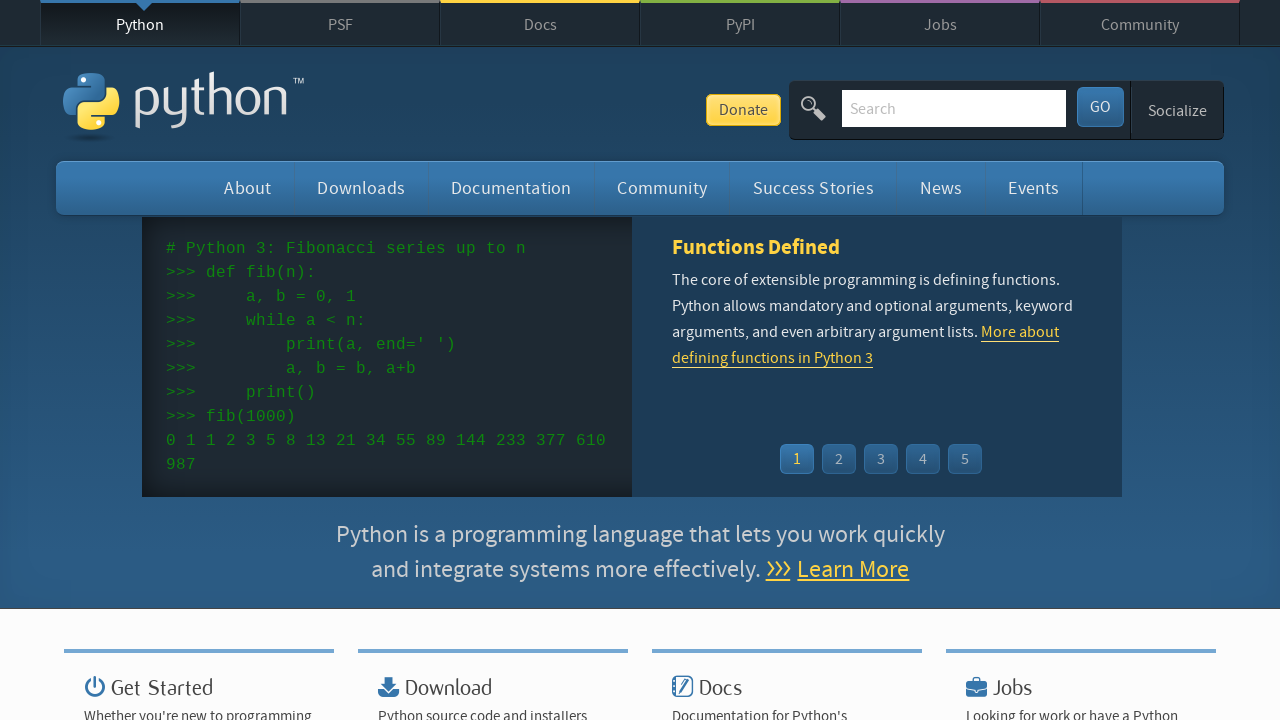

Verified time element exists in event item
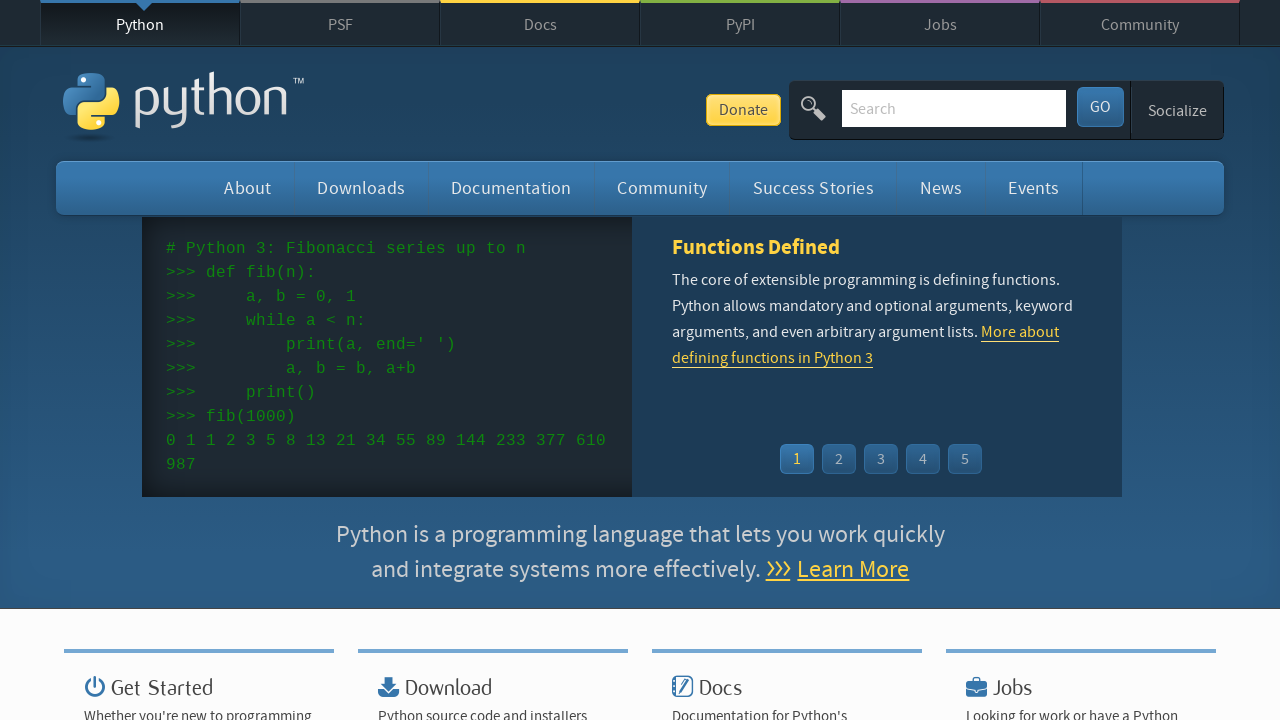

Verified link element exists in event item
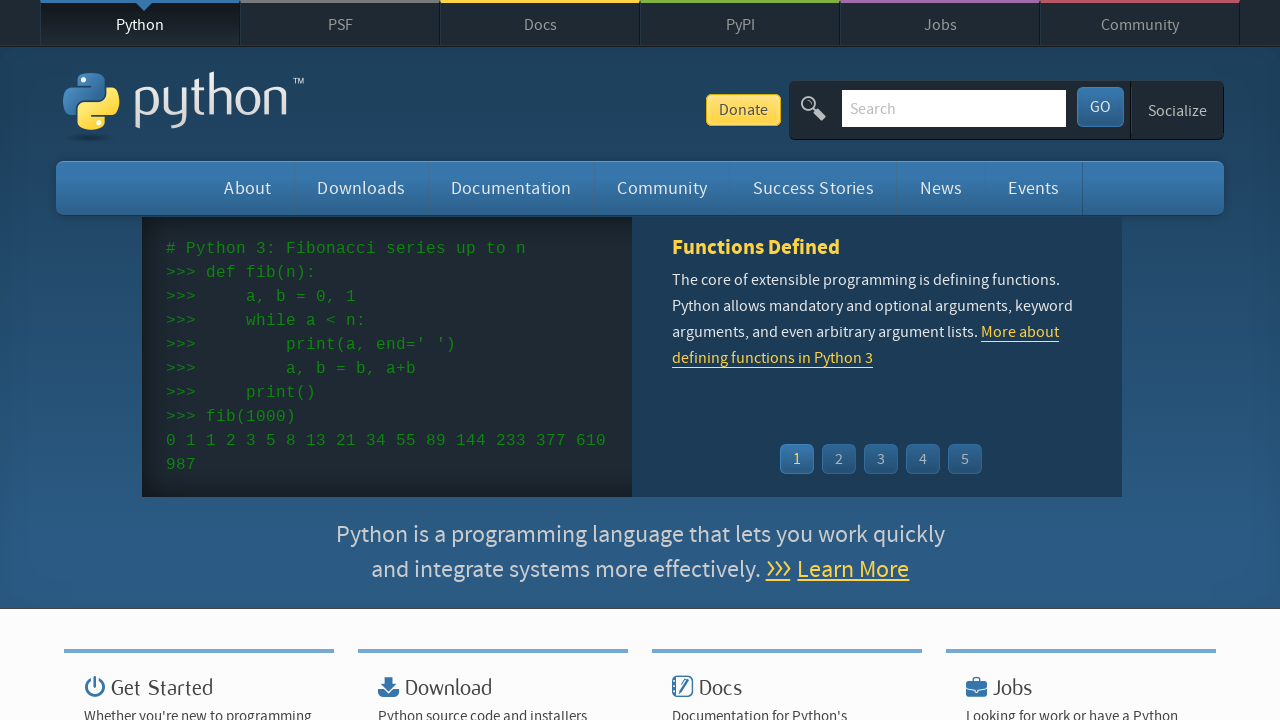

Verified time element exists in event item
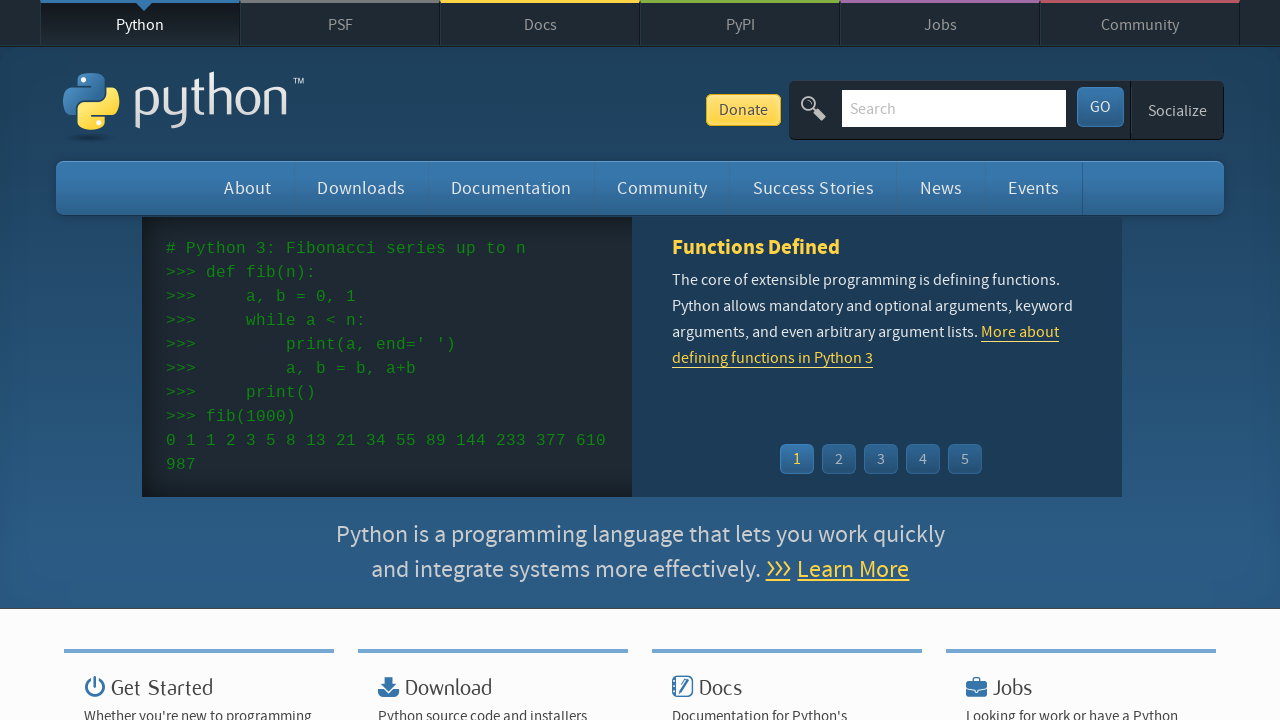

Verified link element exists in event item
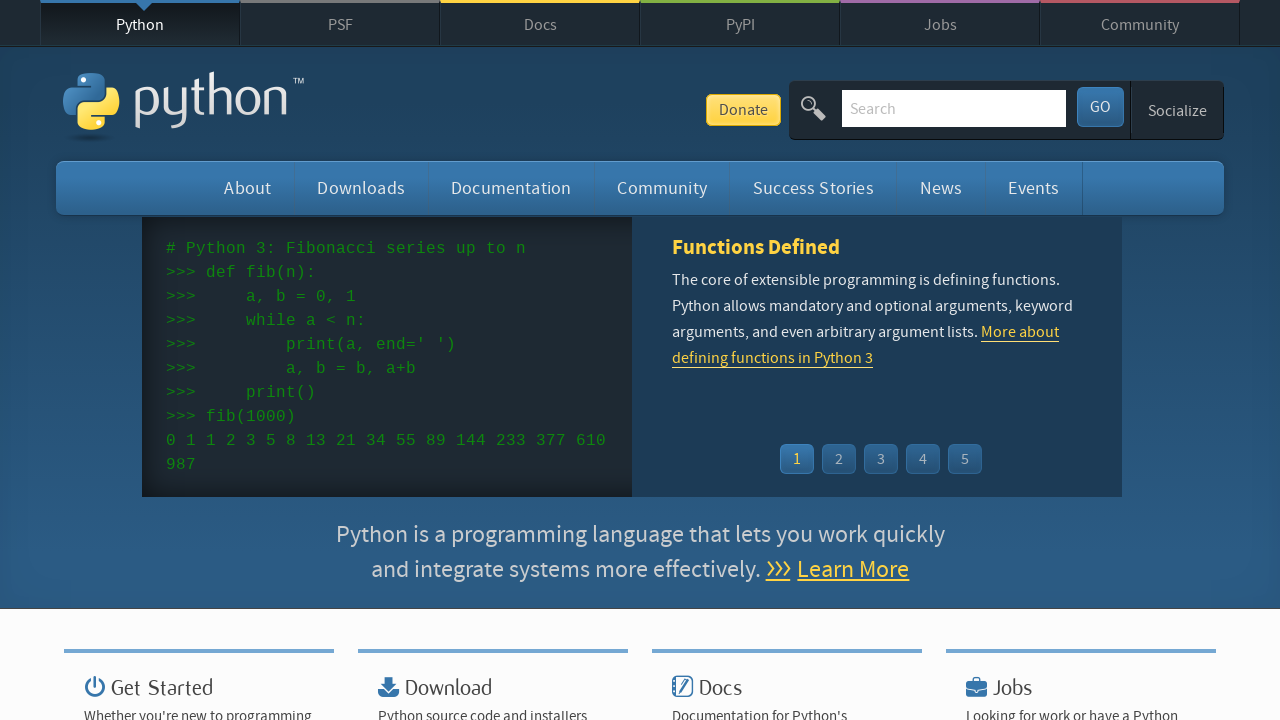

Verified time element exists in event item
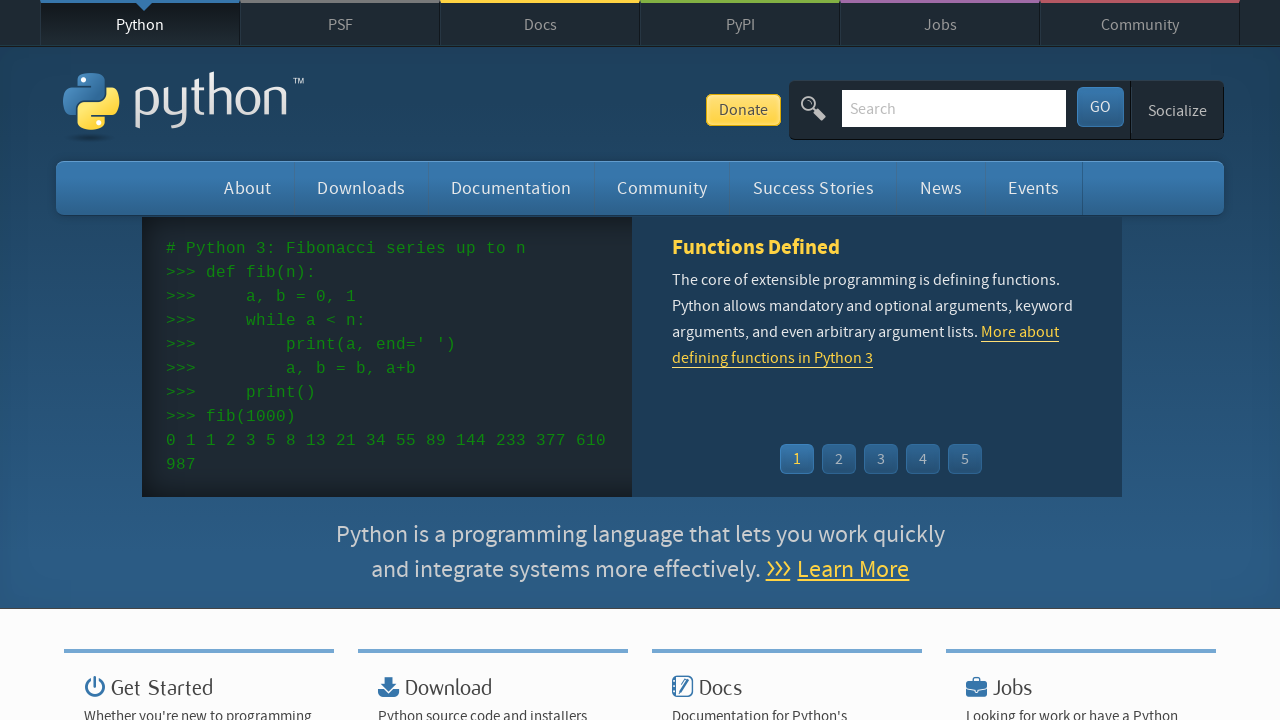

Verified link element exists in event item
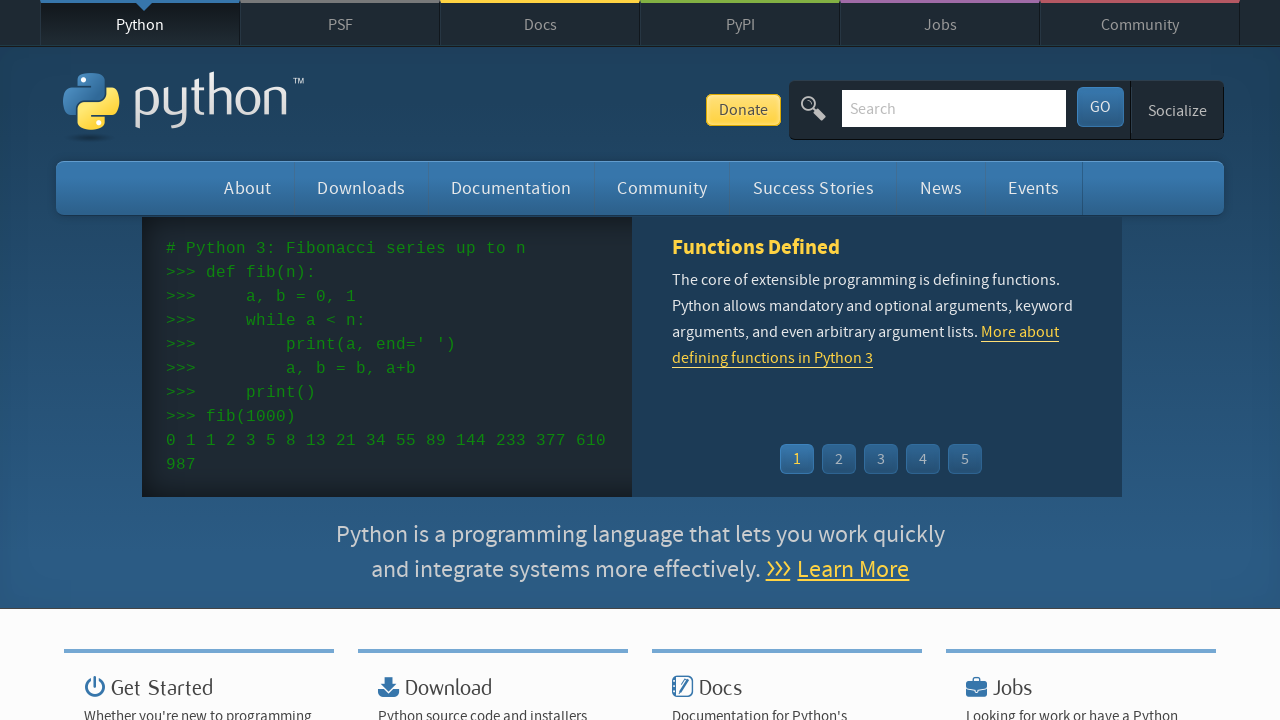

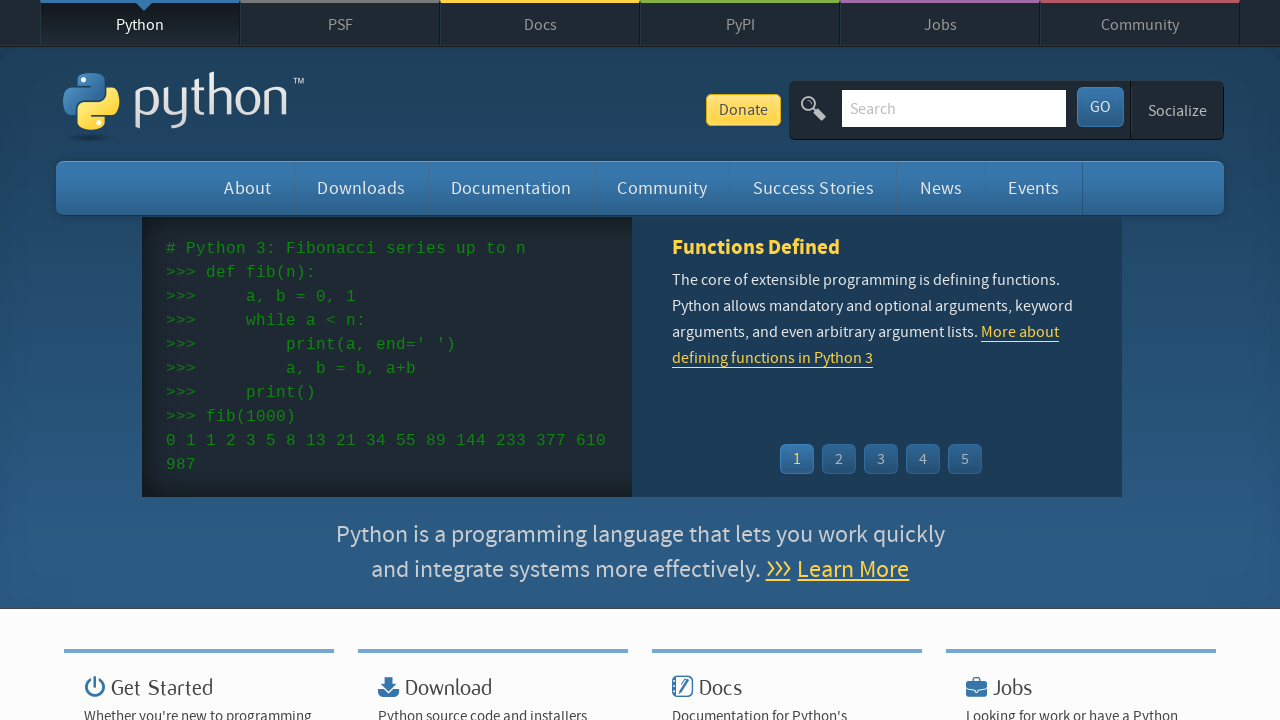